Tests browser window/tab handling by clicking a "Try it Yourself" link that opens a new window, then switches between the original and new windows multiple times before closing them.

Starting URL: https://www.w3schools.com/jsref/met_win_open.asp

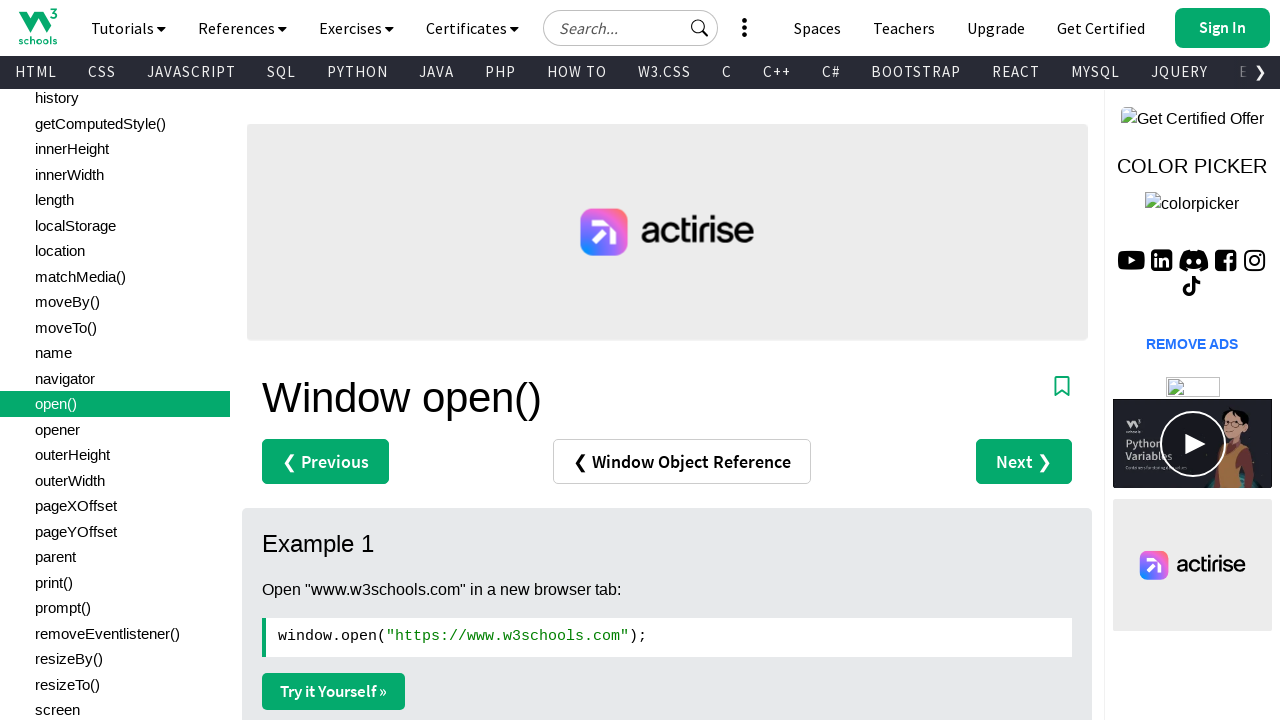

Clicked the first 'Try it Yourself' link at (334, 691) on (//a[text()='Try it Yourself »'])[1]
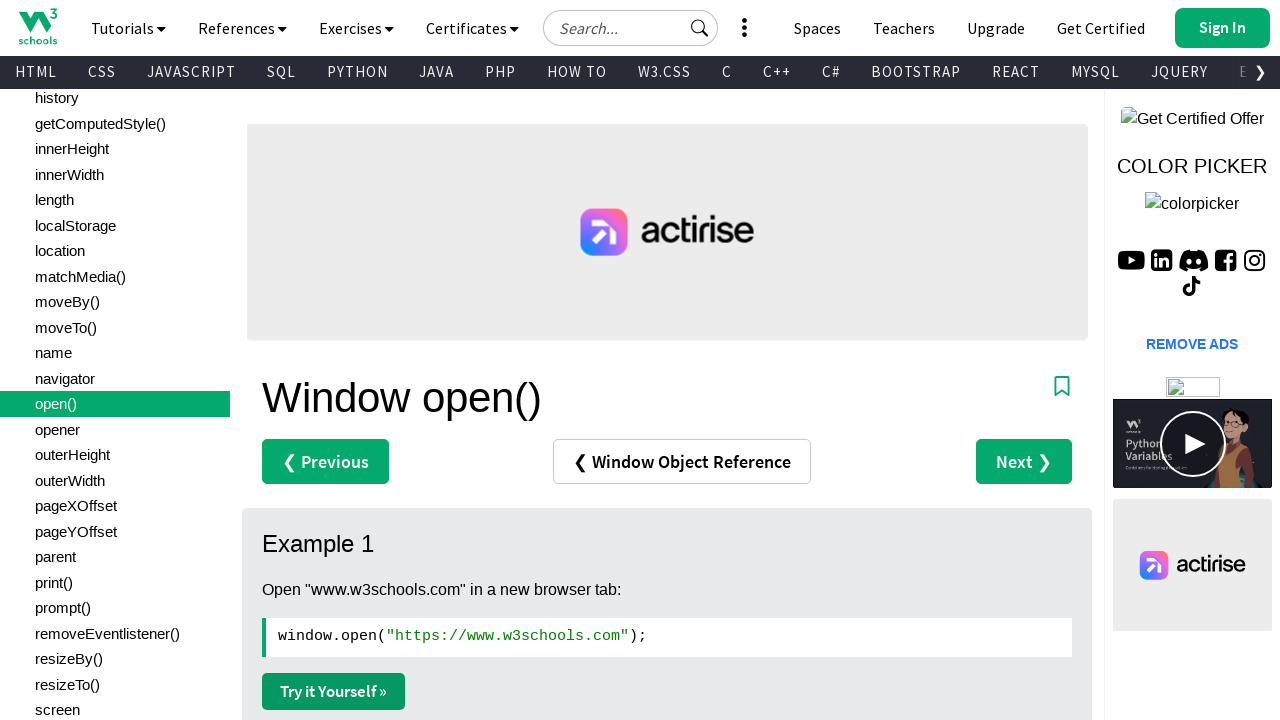

Waited for new window to open
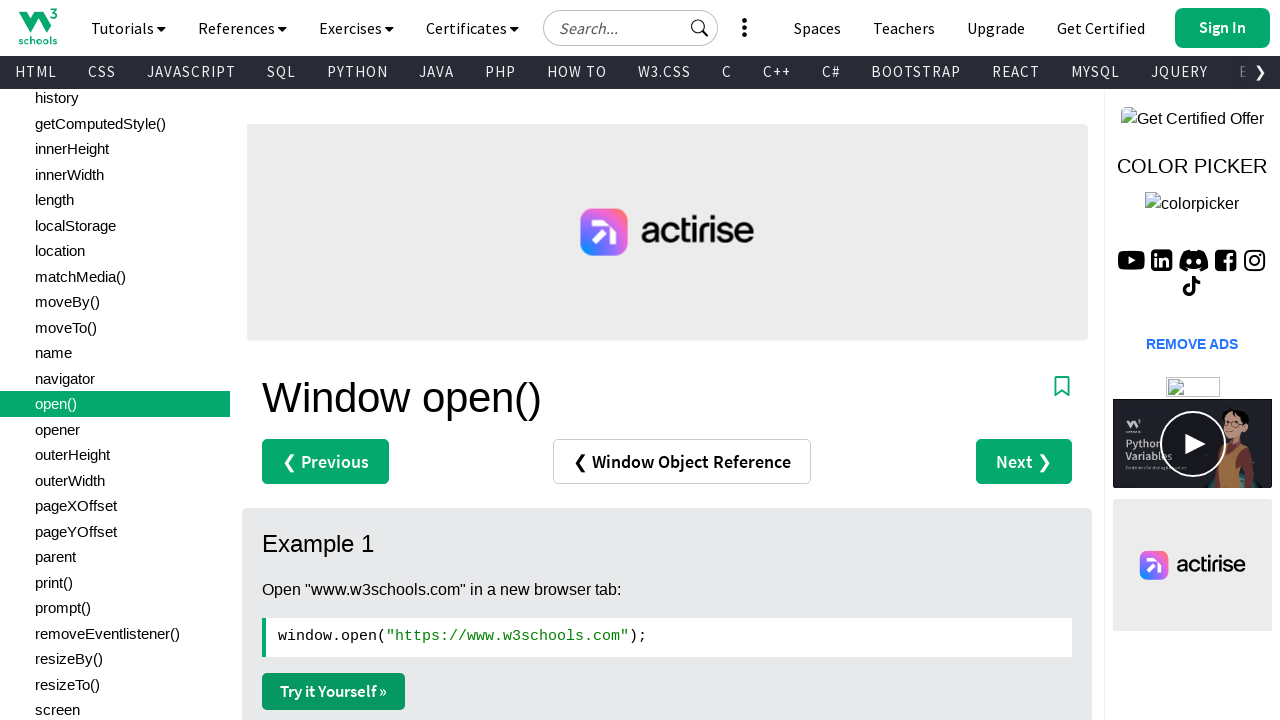

Retrieved all pages from context
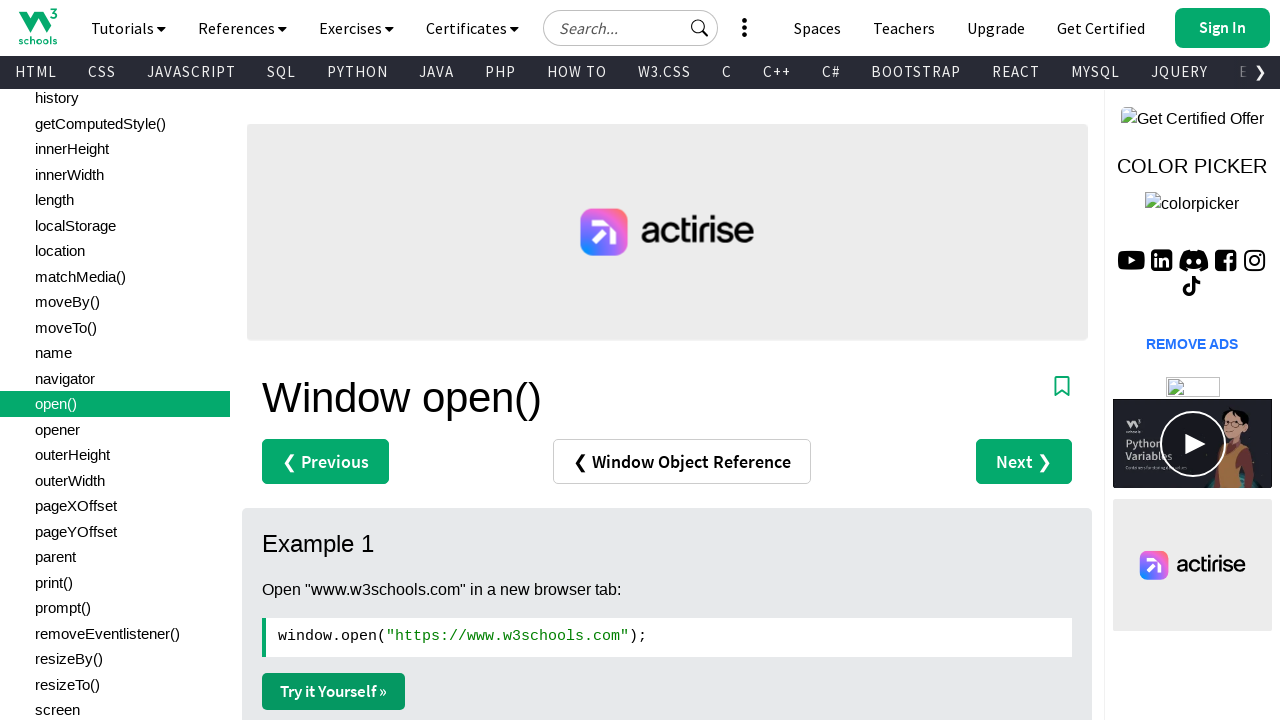

Switched to the original window/tab
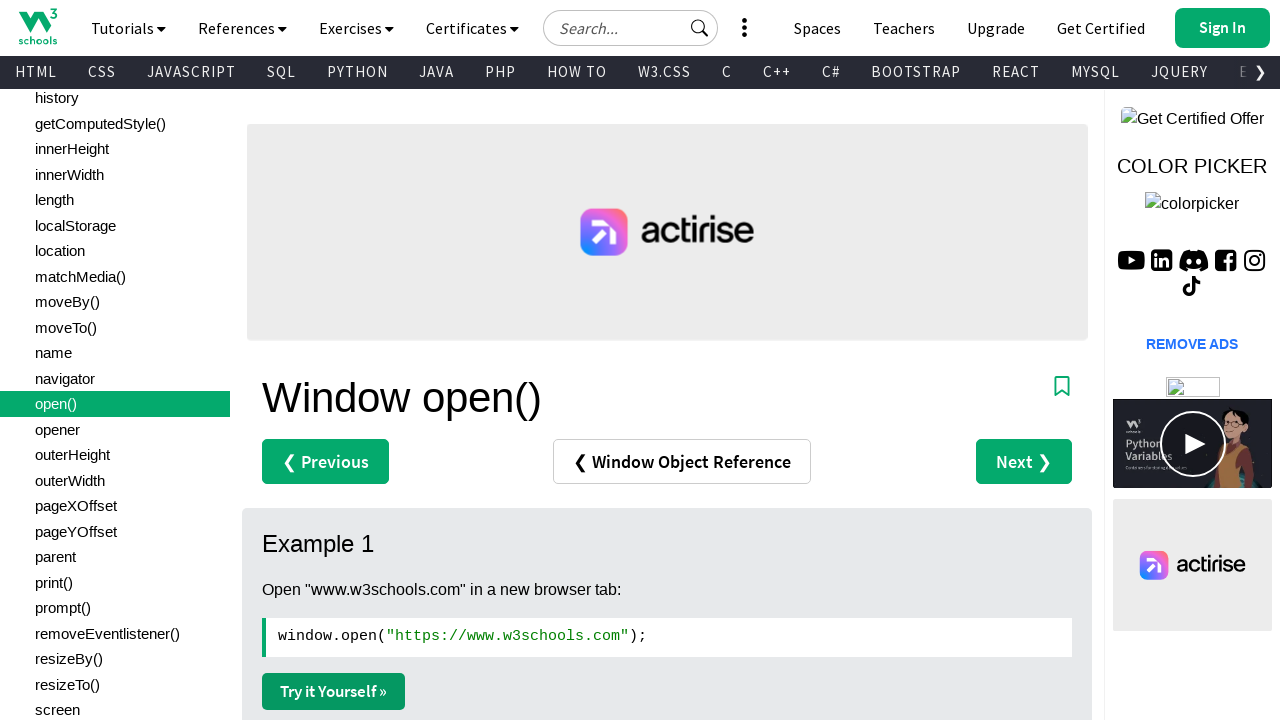

Waited after switching to original window
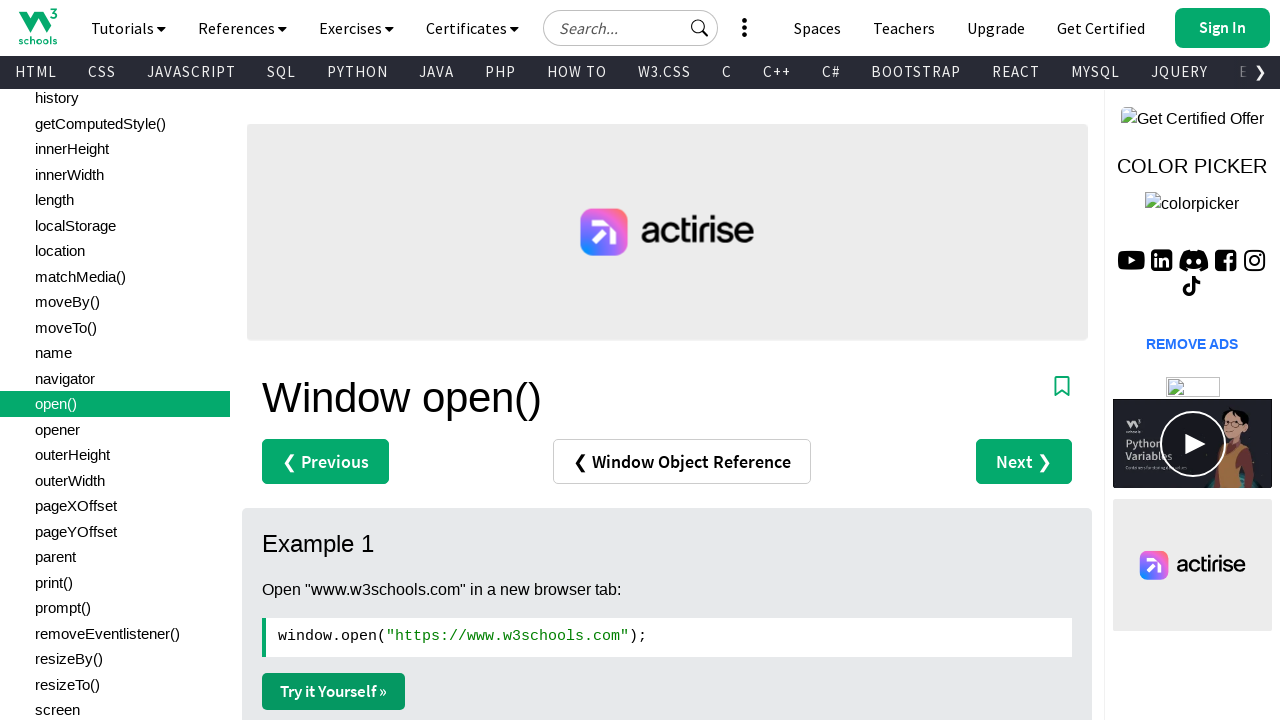

Switched to the new window/tab
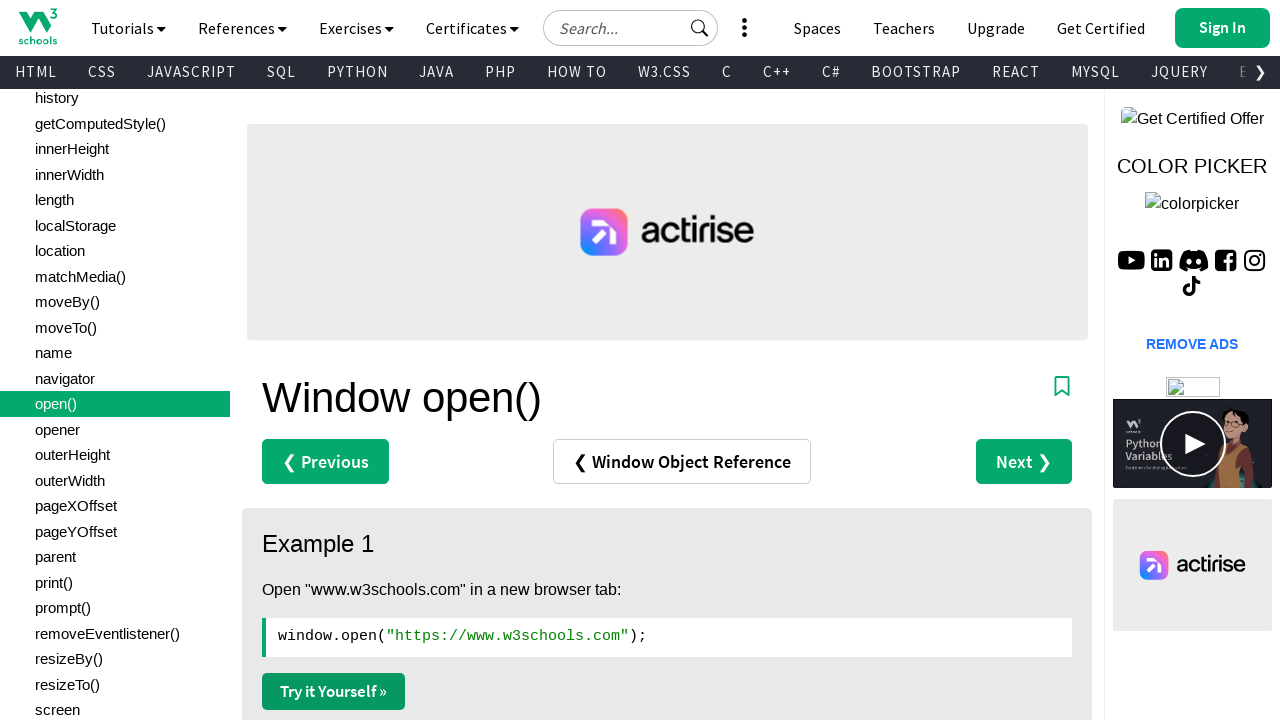

Waited after switching to new window
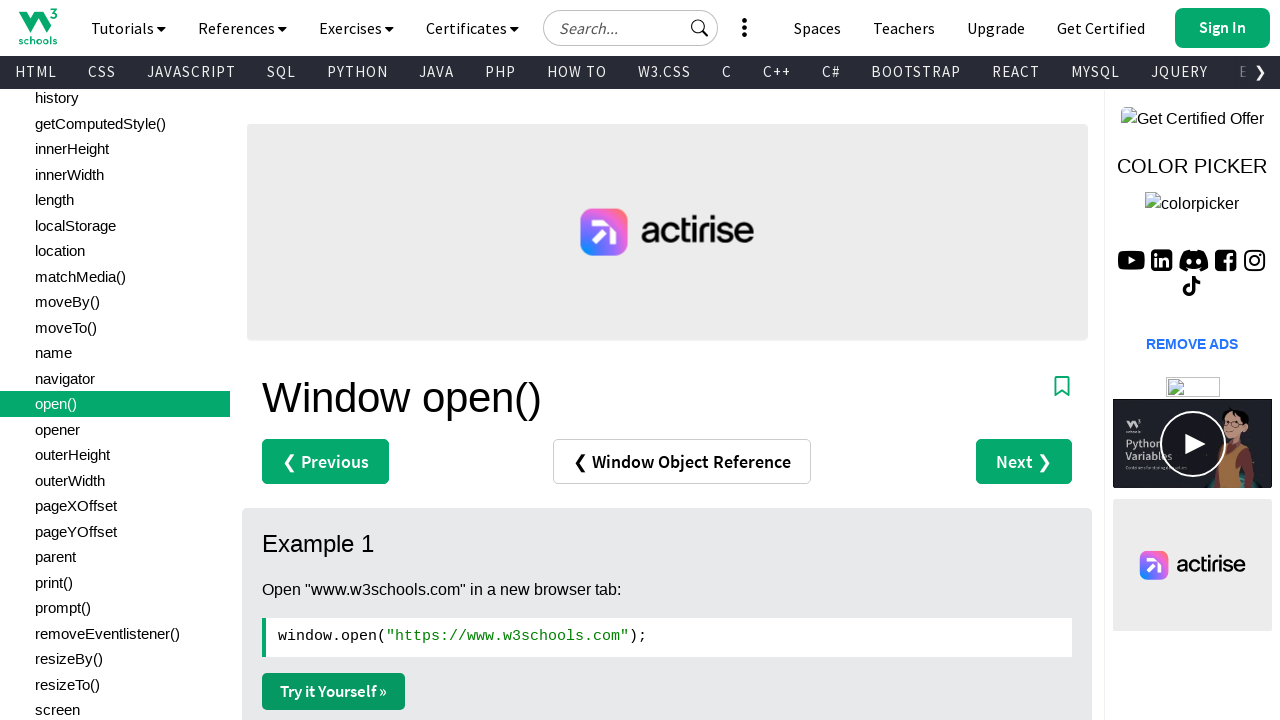

Switched back to the original window/tab
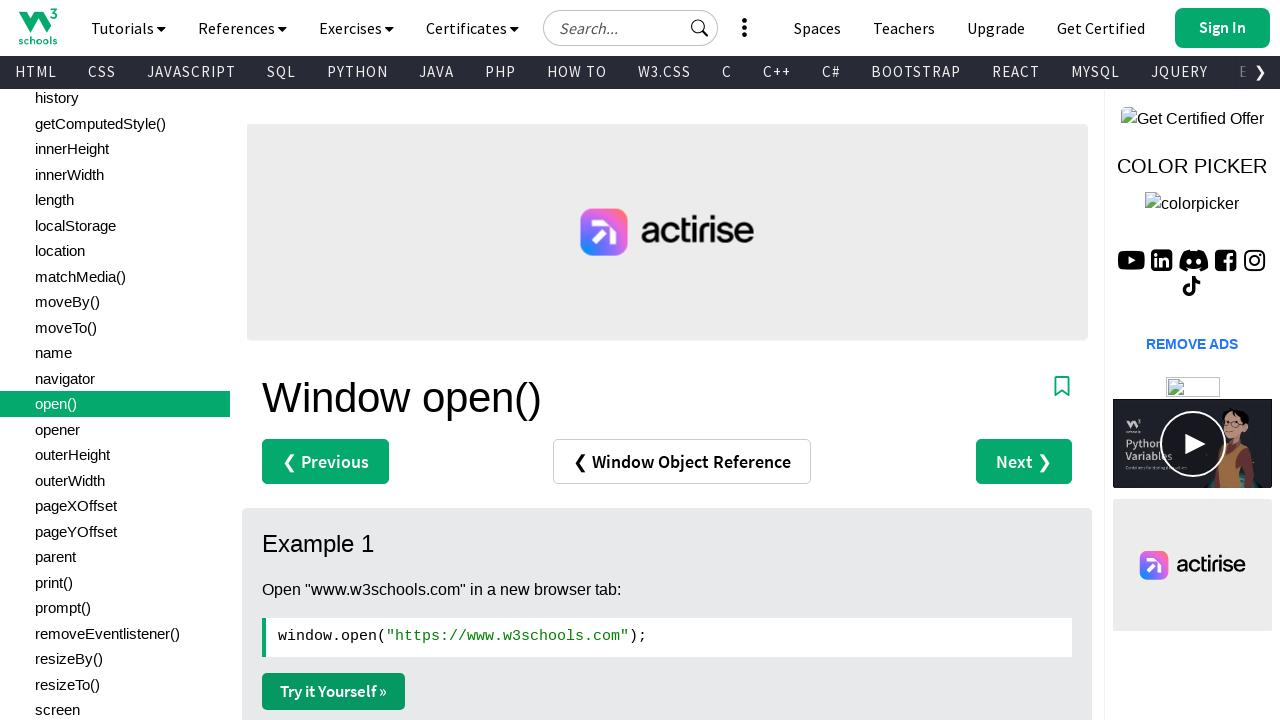

Waited after switching back to original window
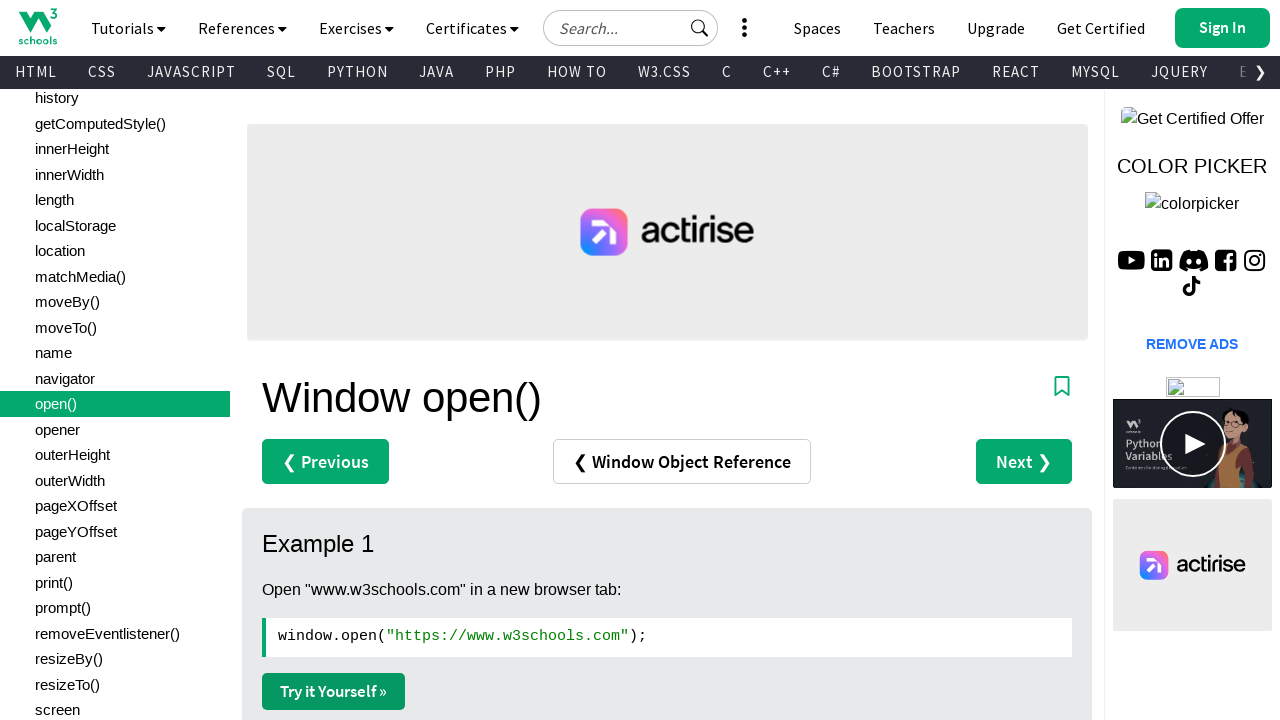

Switched to the new window/tab again
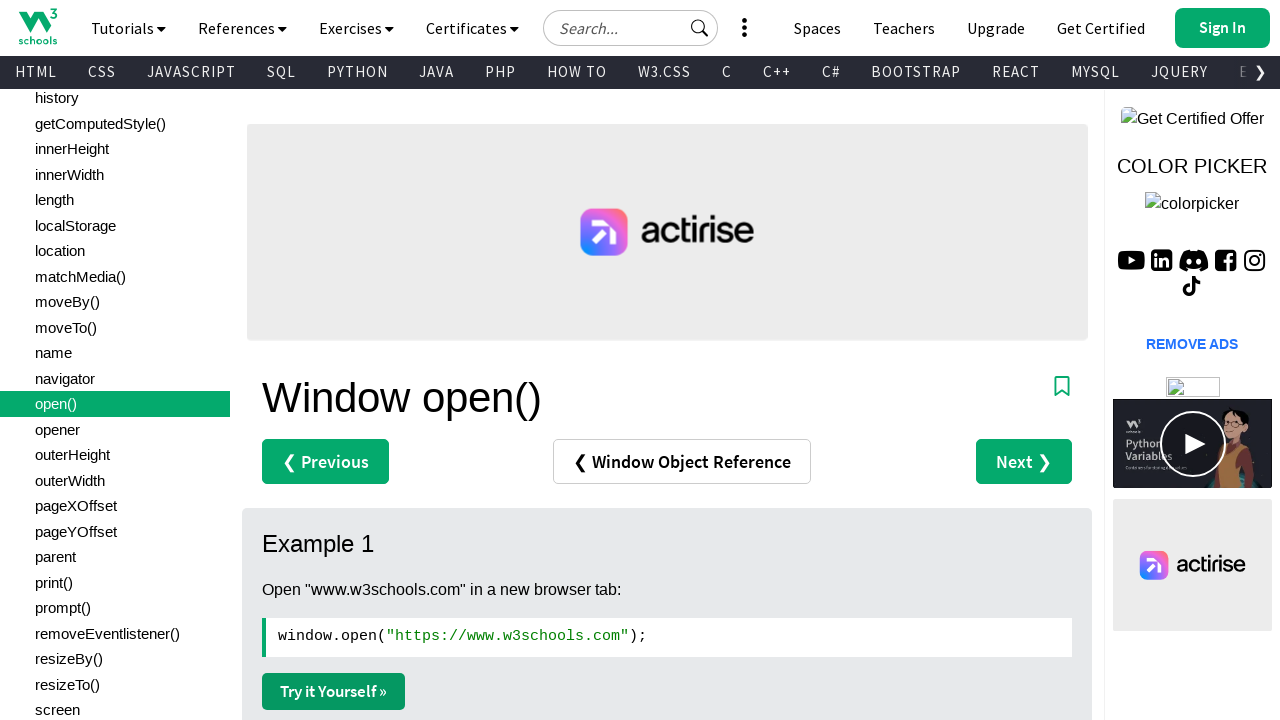

Waited after switching to new window again
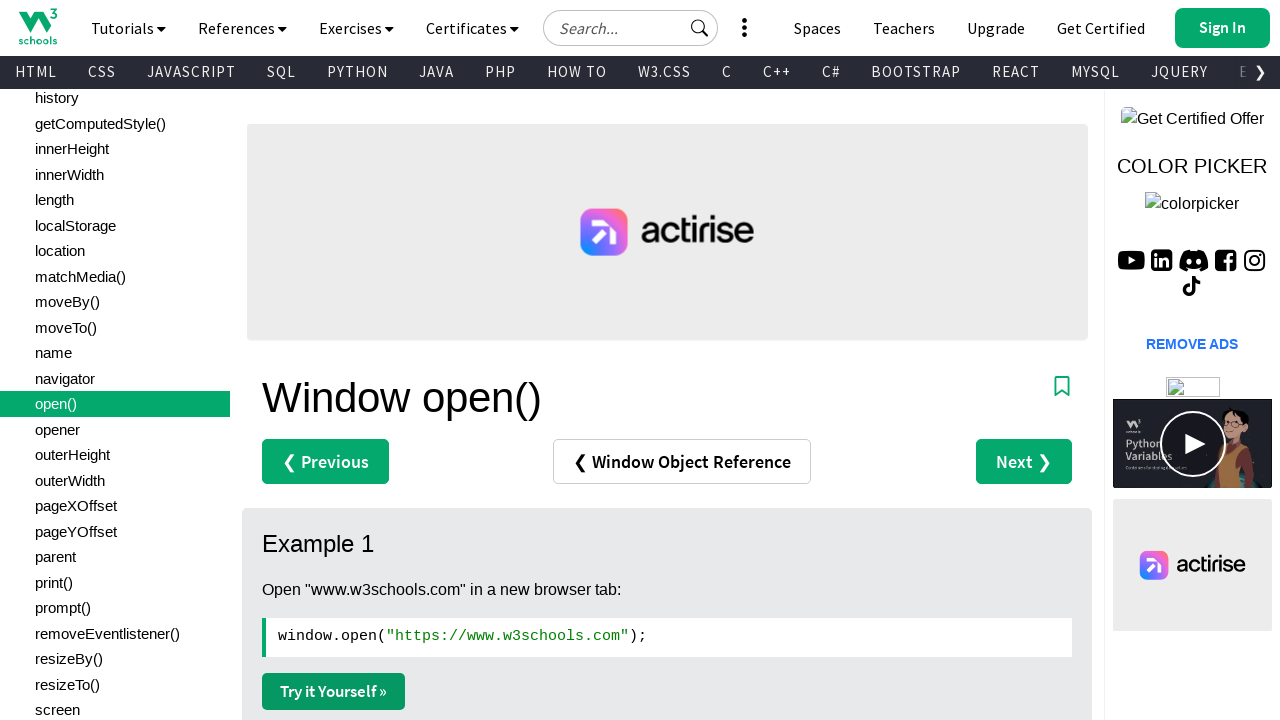

Closed the new window/tab
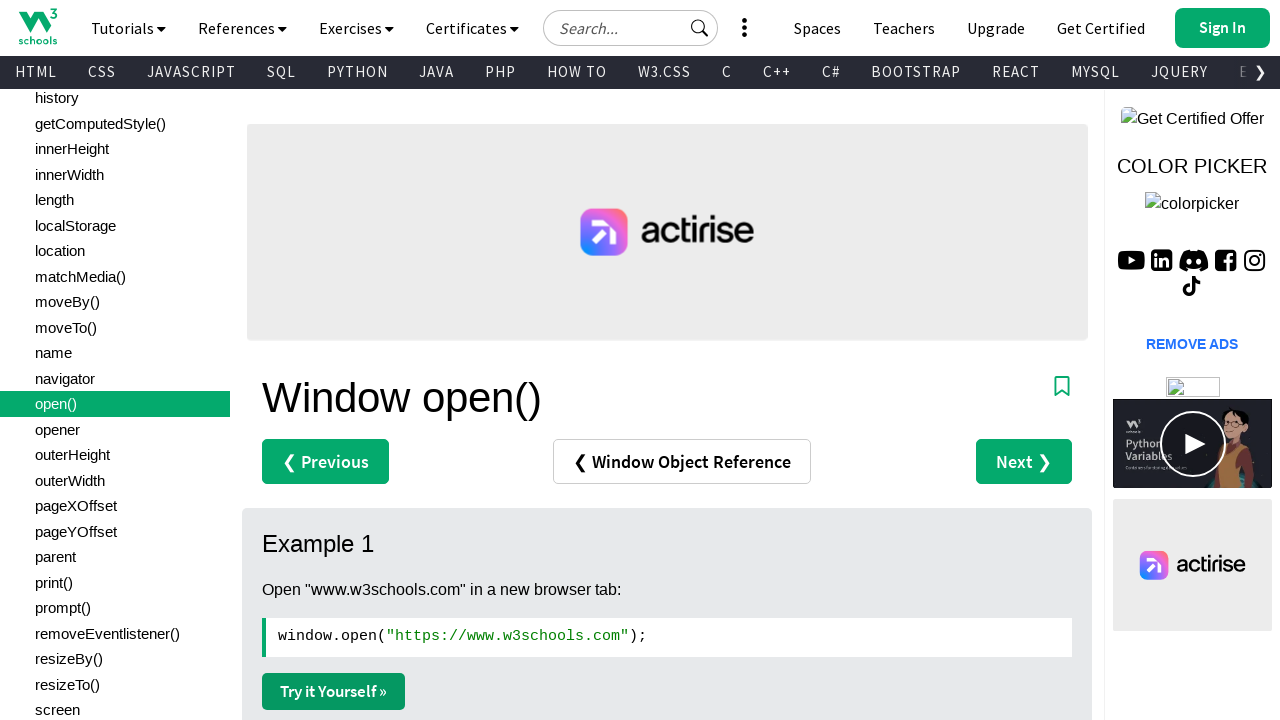

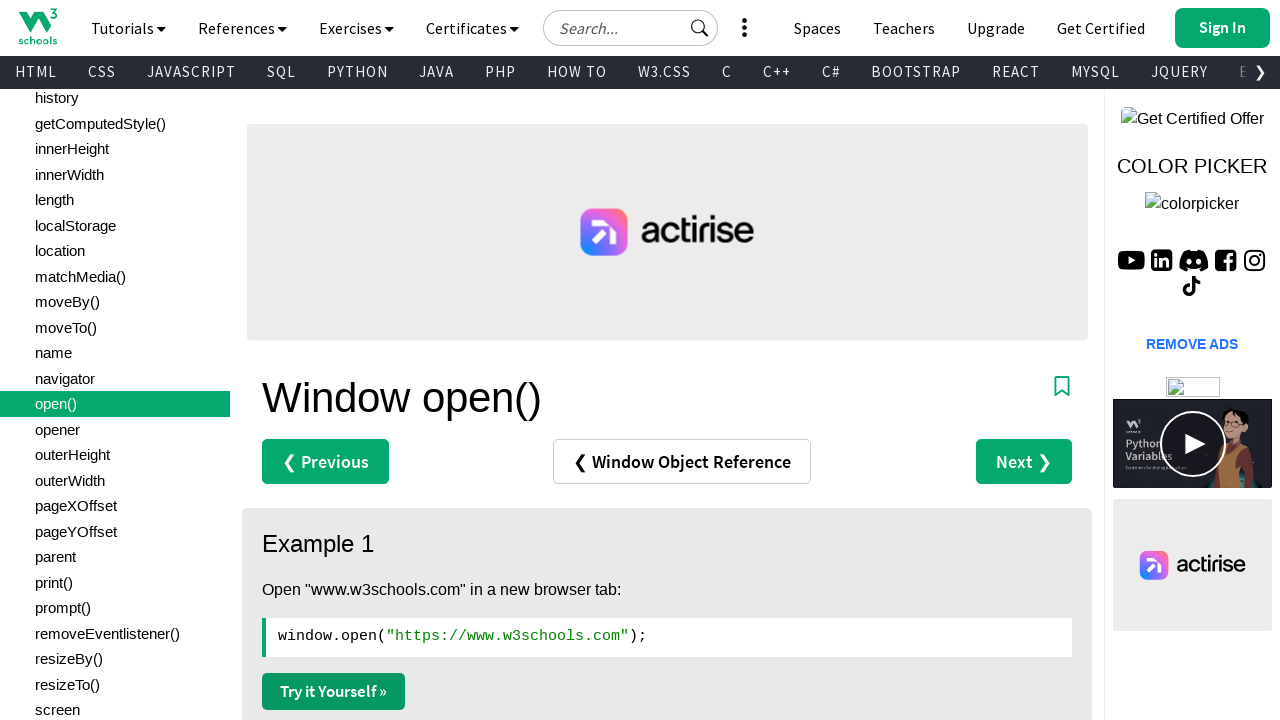